Navigates through the Kerala Tourism website exploring different pages including home, about, and places to visit sections

Starting URL: https://hashirakb.github.io/Kerala-Tourism-Website/index.html

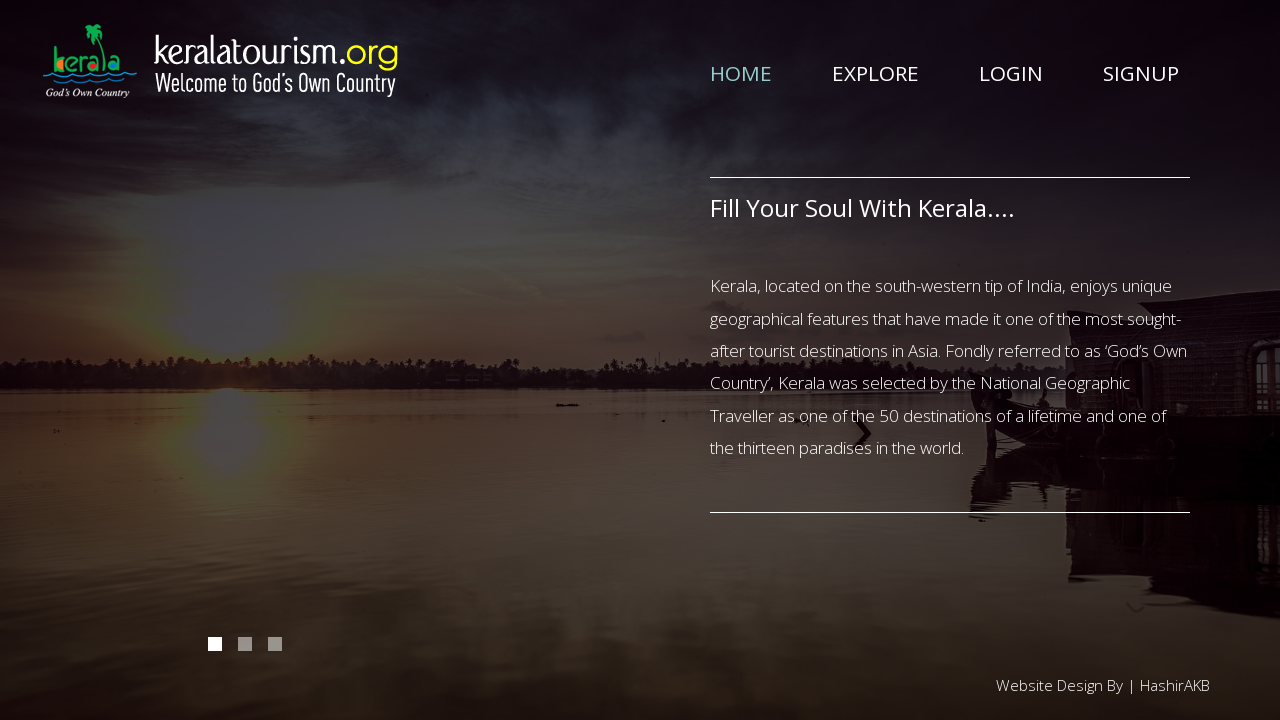

Clicked first menu item (data-id='0') at (215, 644) on xpath=//li[@data-id='0']
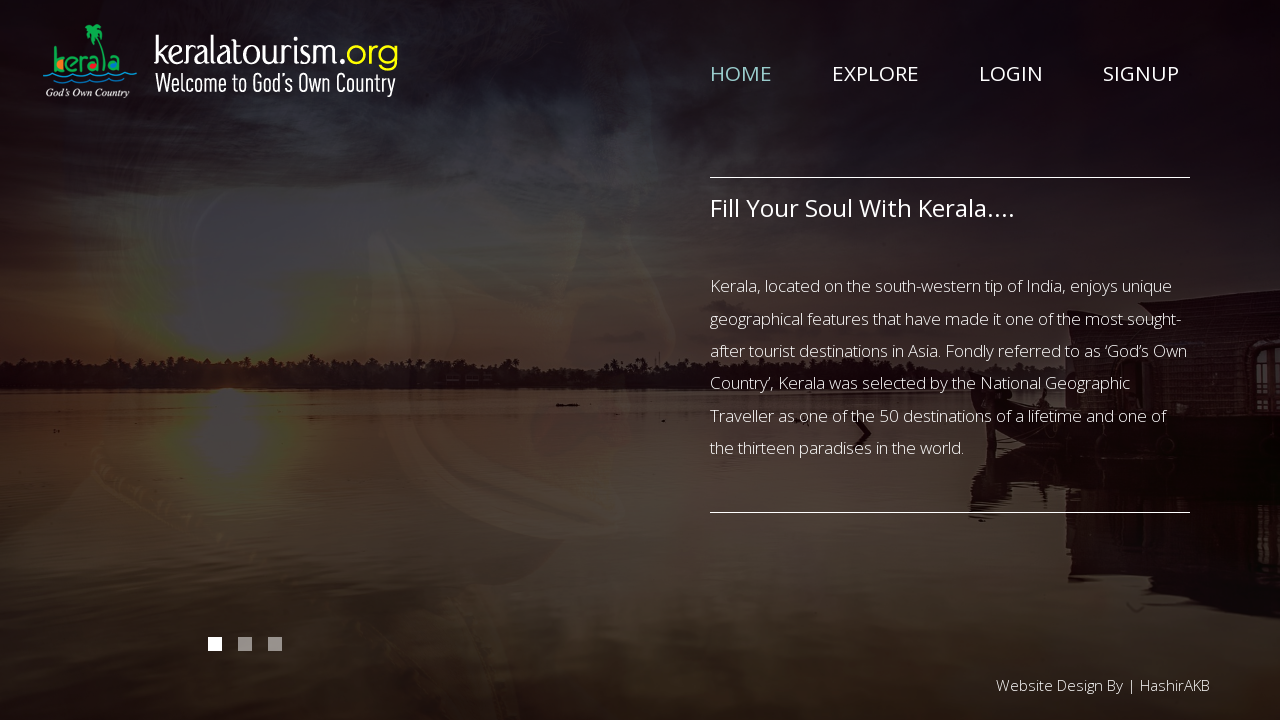

Waited for 1000ms after first menu click
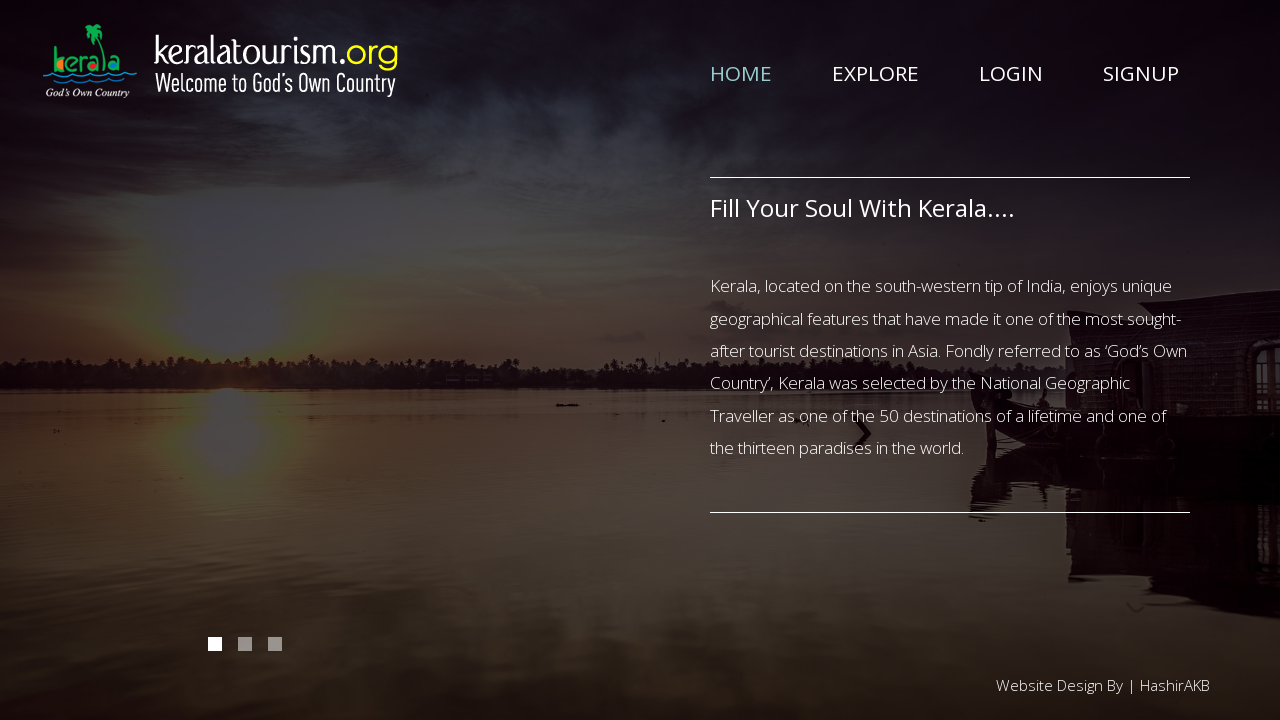

Clicked second menu item (data-id='1') at (245, 644) on xpath=//li[@data-id='1']
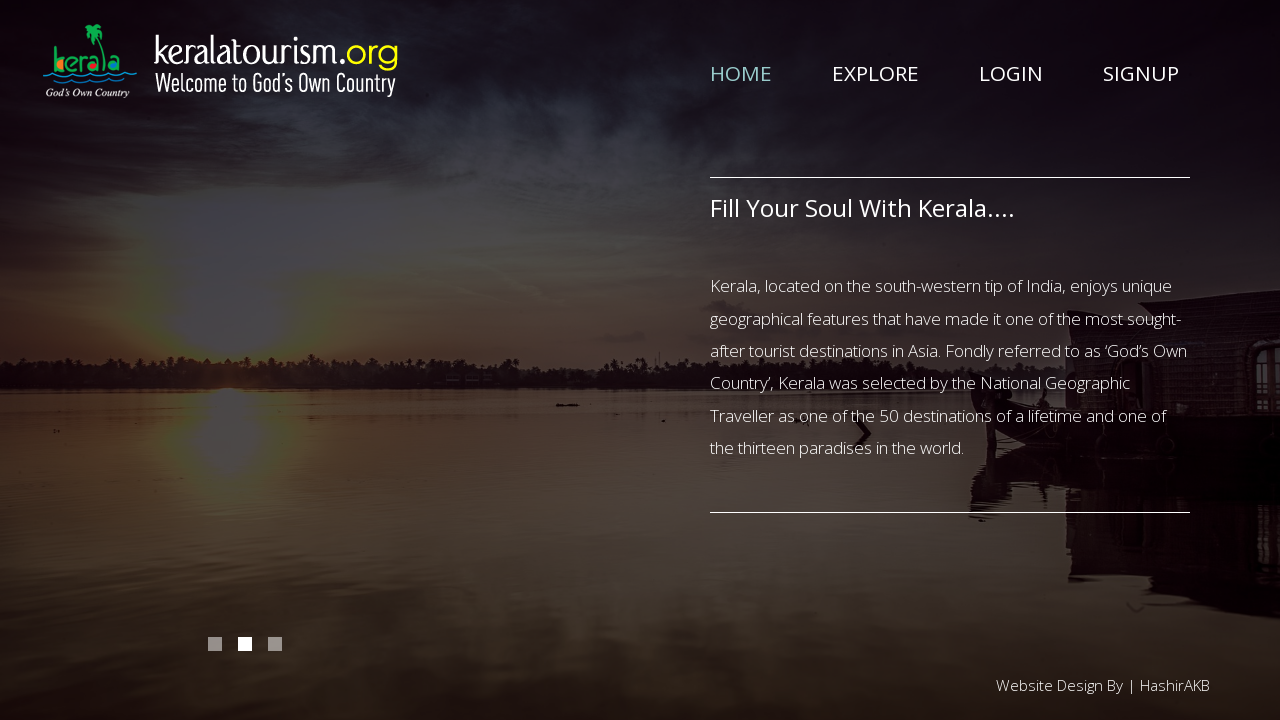

Waited for 1000ms after second menu click
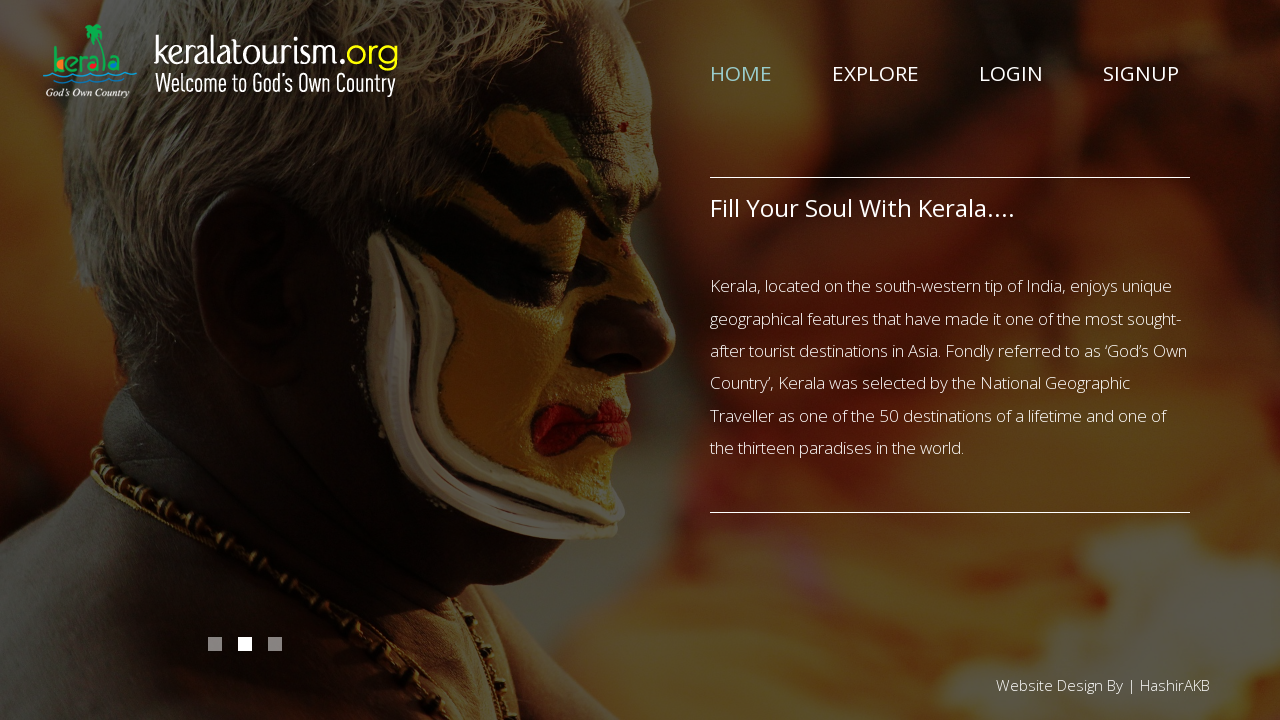

Clicked third menu item (data-id='2') at (275, 644) on xpath=//li[@data-id='2']
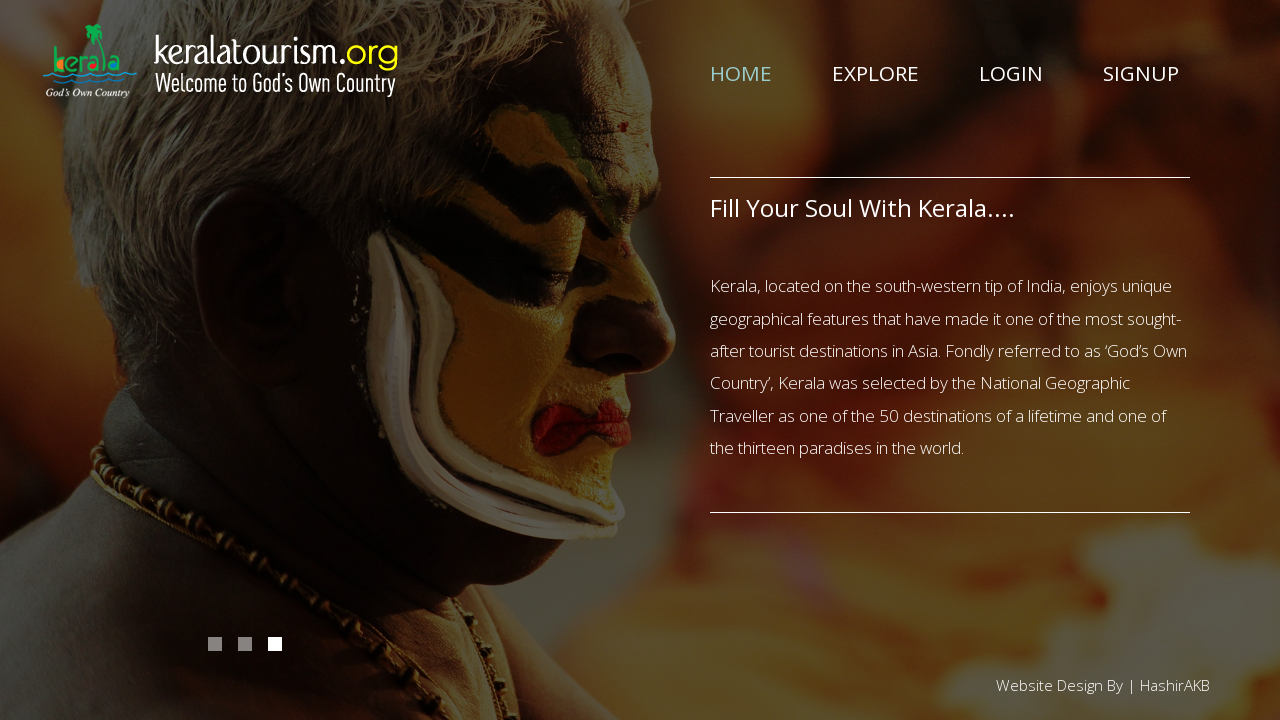

Waited for 1000ms after third menu click
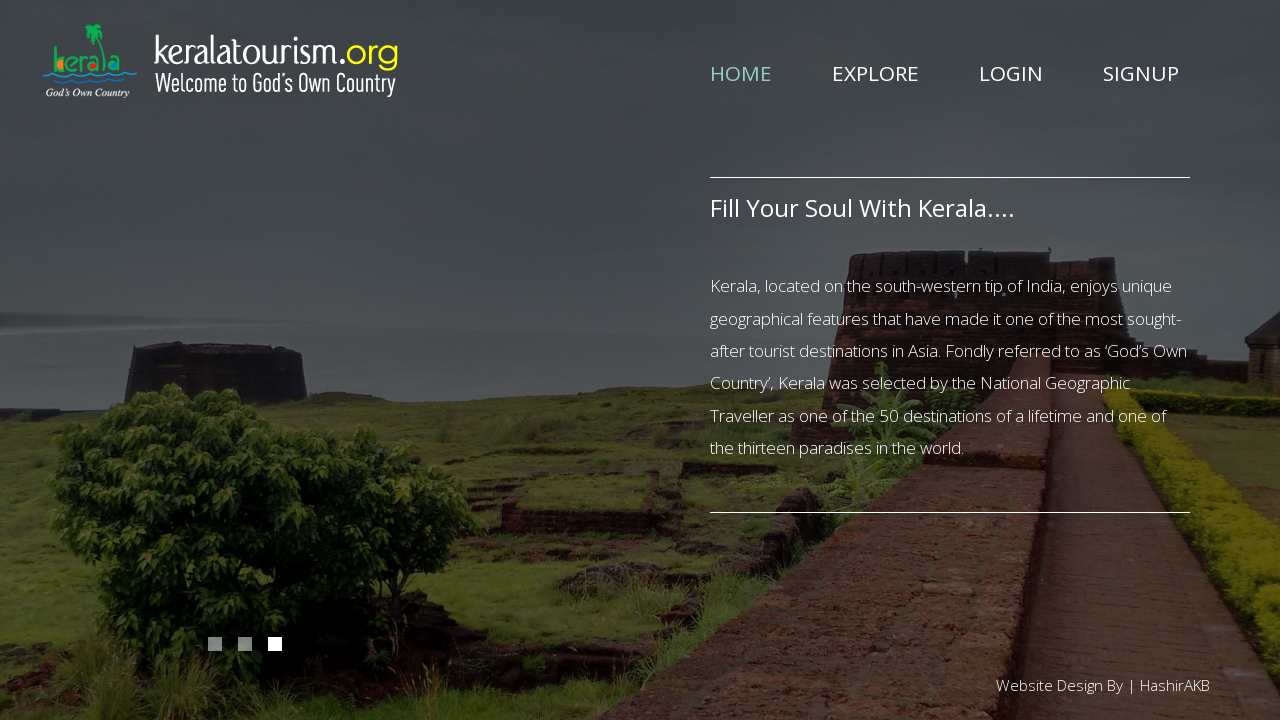

Navigated to About/Explore page
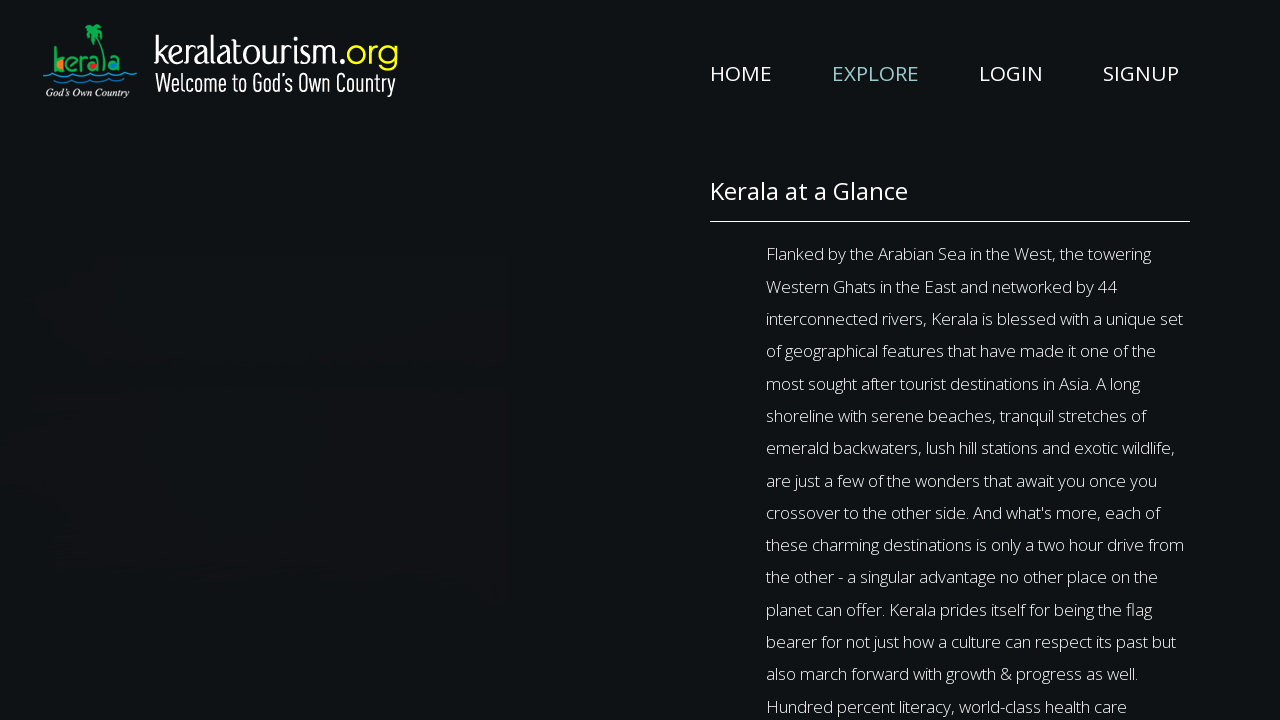

Waited for 3000ms for About page to load
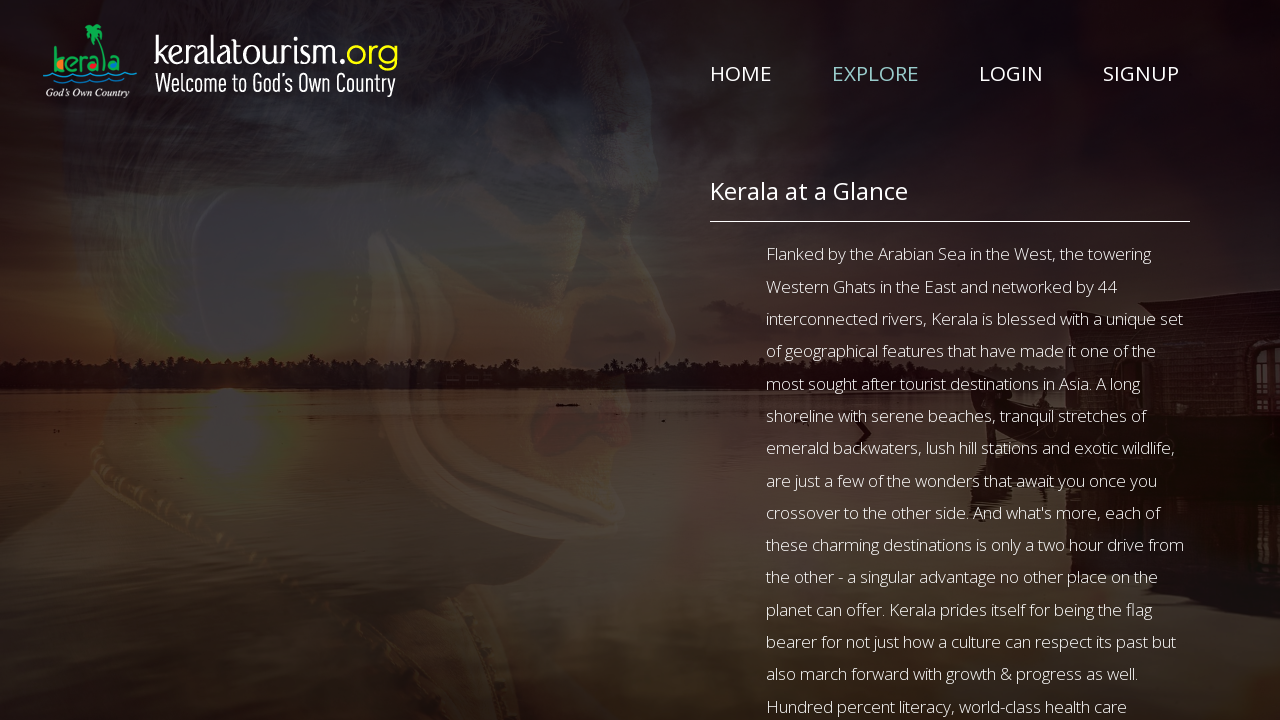

Scrolled down by 50 pixels
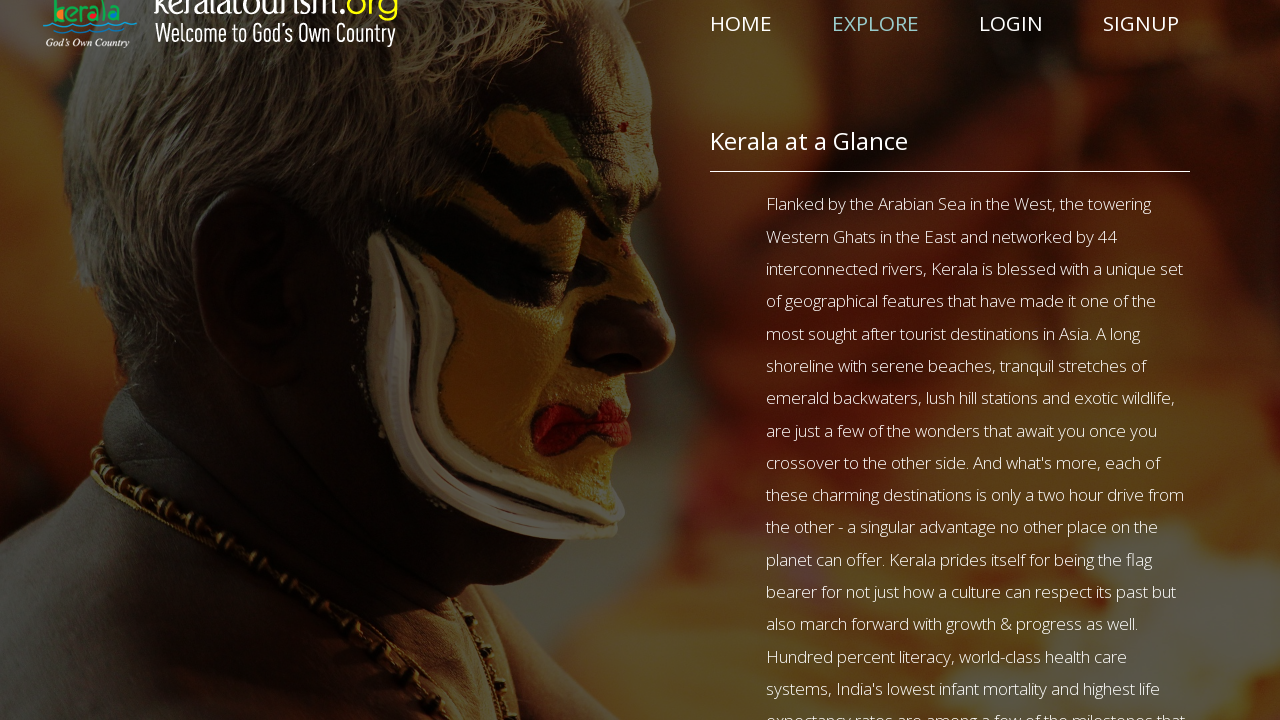

Located explore button with class 'btn btn-primary'
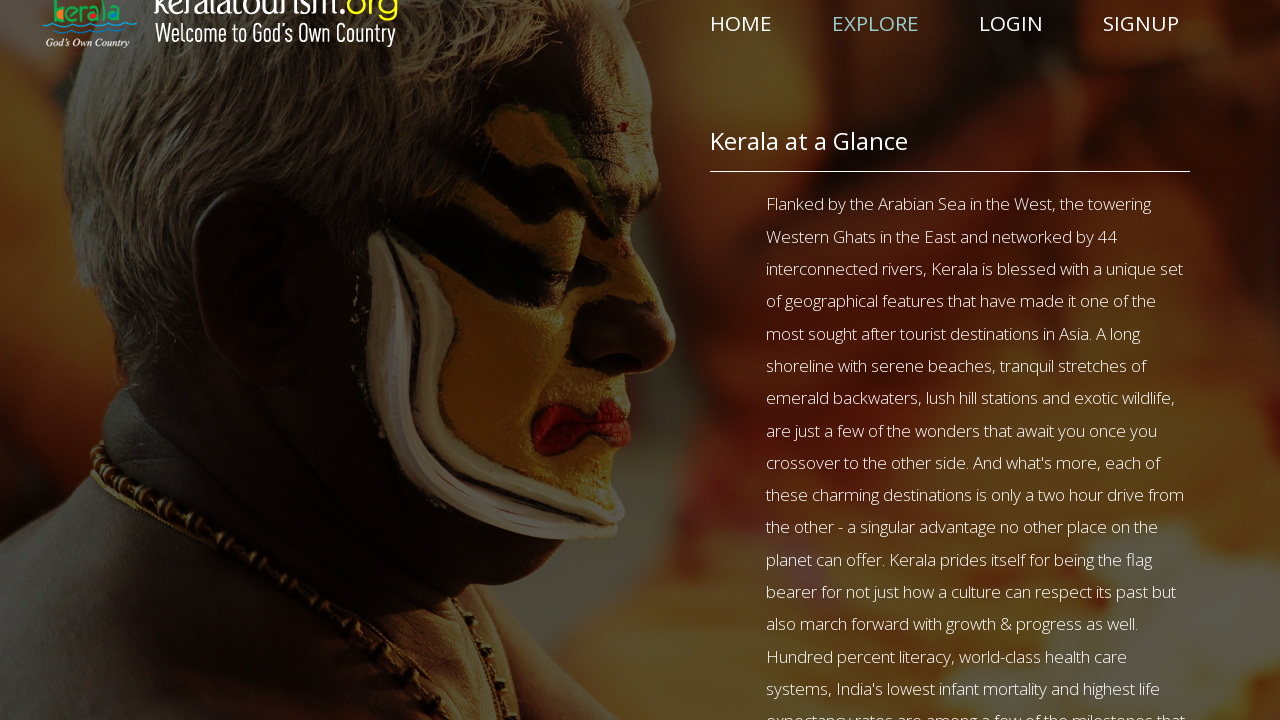

Scrolled explore button into view
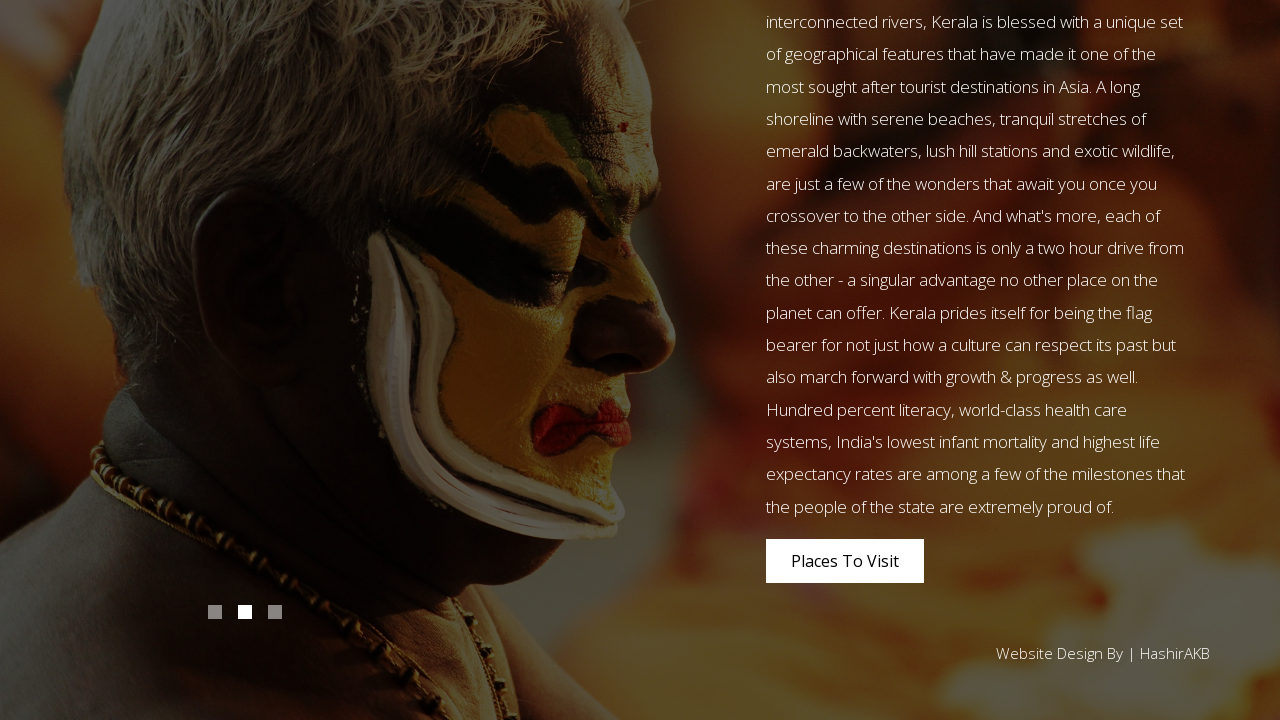

Waited for 1000ms before clicking explore button
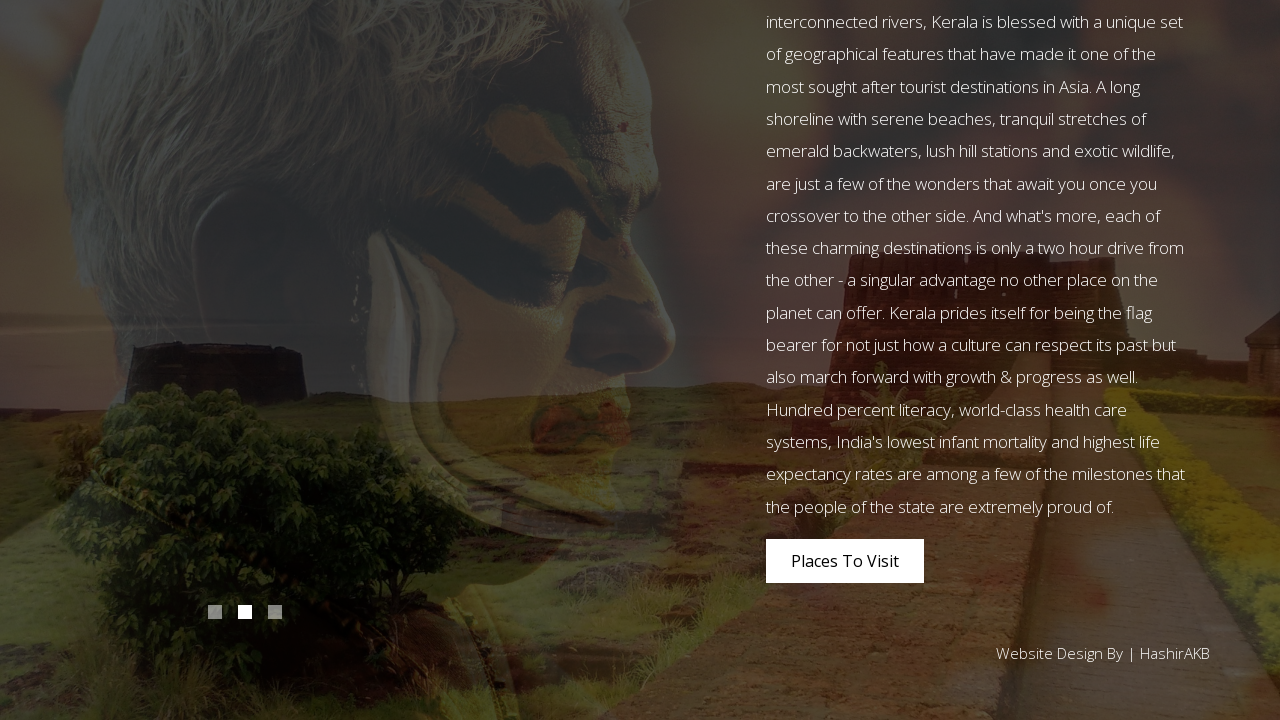

Clicked explore button to navigate to places to visit section at (845, 561) on xpath=//a[@class='btn btn-primary']
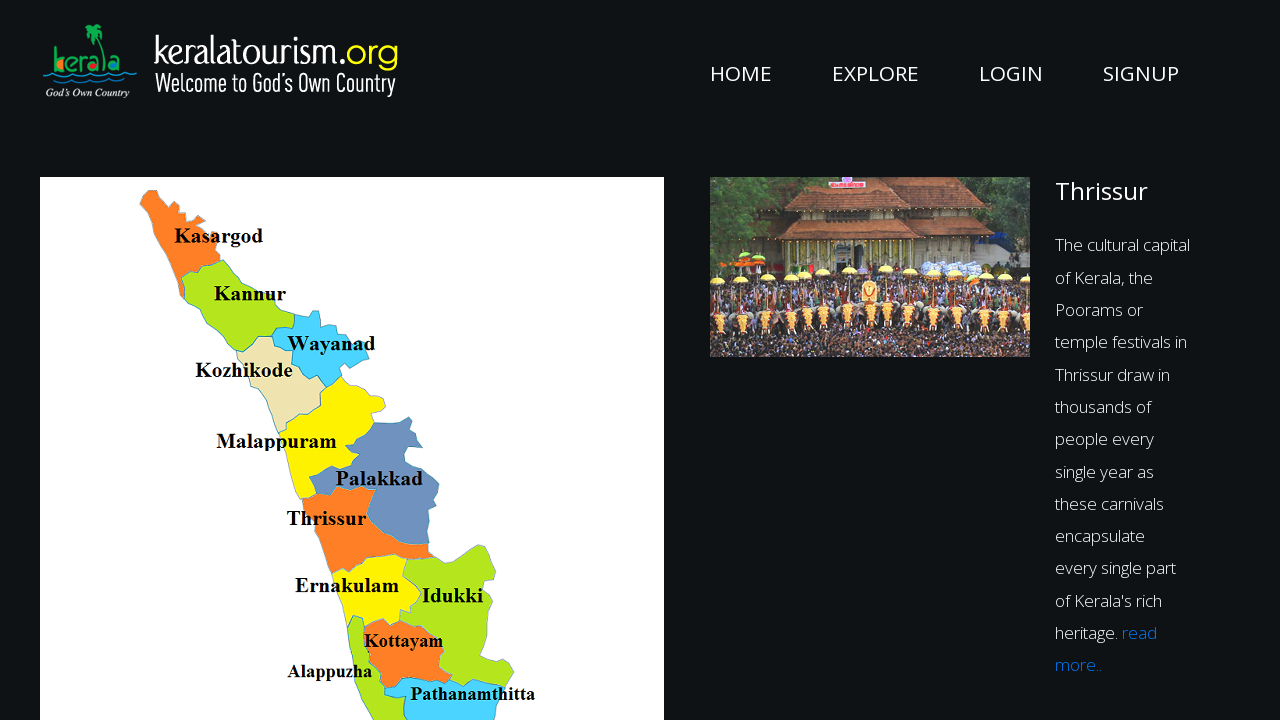

Scrolled down by 1500 pixels to view content
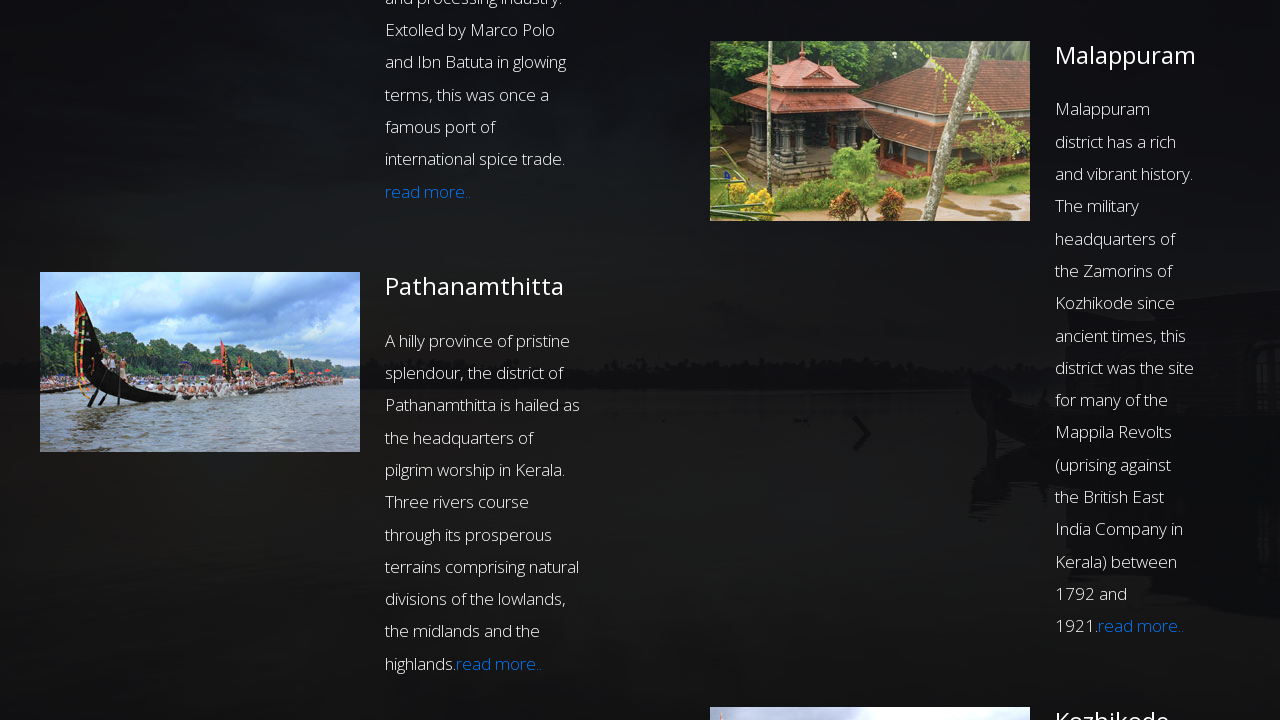

Waited for 5000ms for content to load
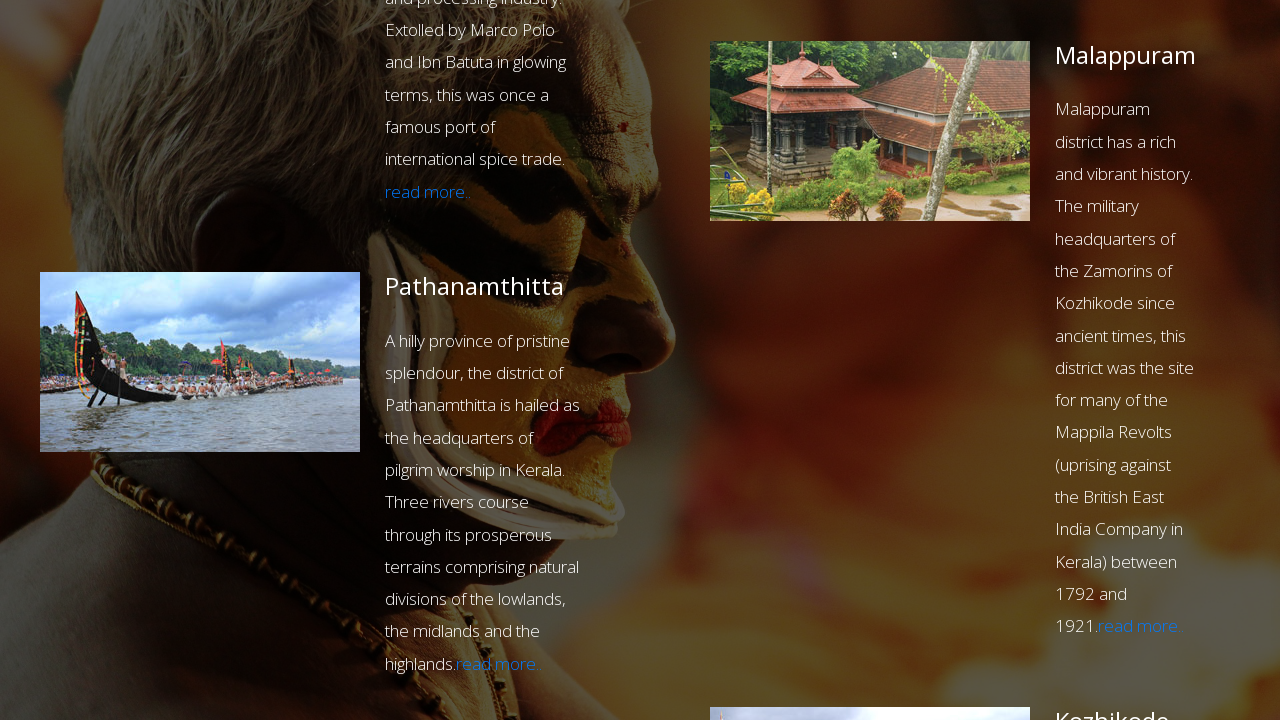

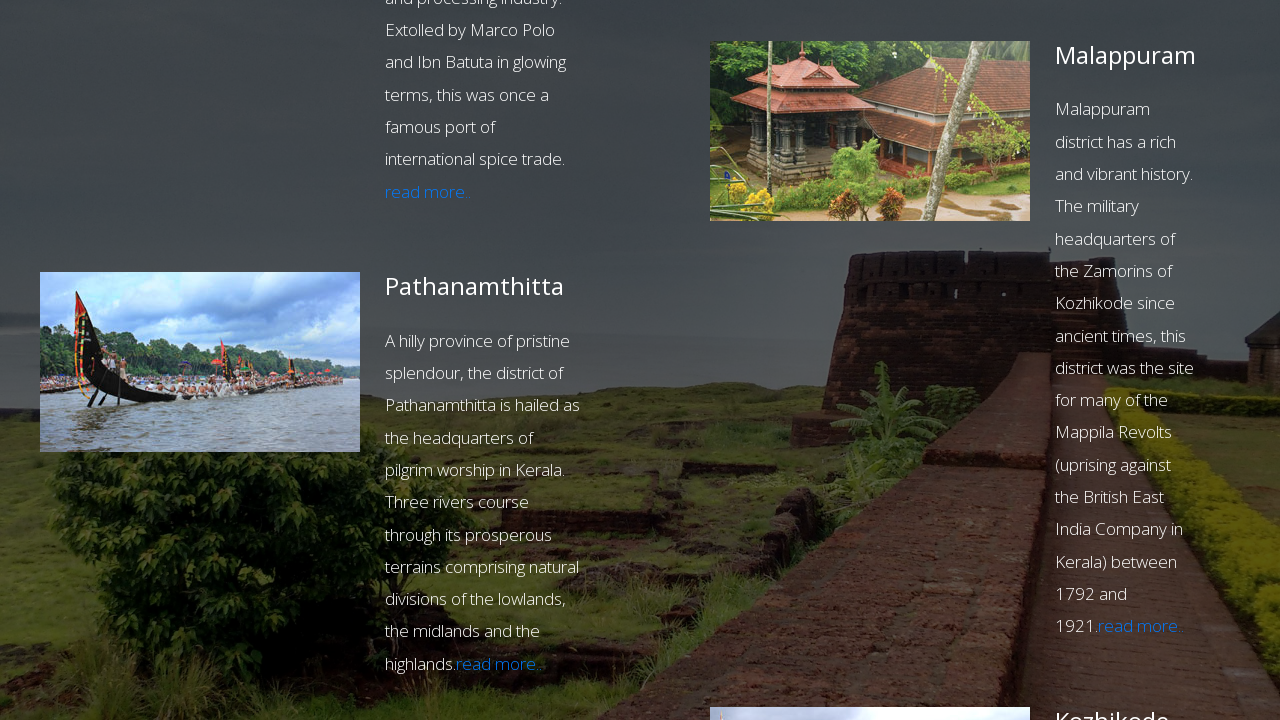